Validates that one text field is enabled and another is disabled, then fills the enabled field

Starting URL: http://antoniotrindade.com.br/treinoautomacao/elementsweb.html

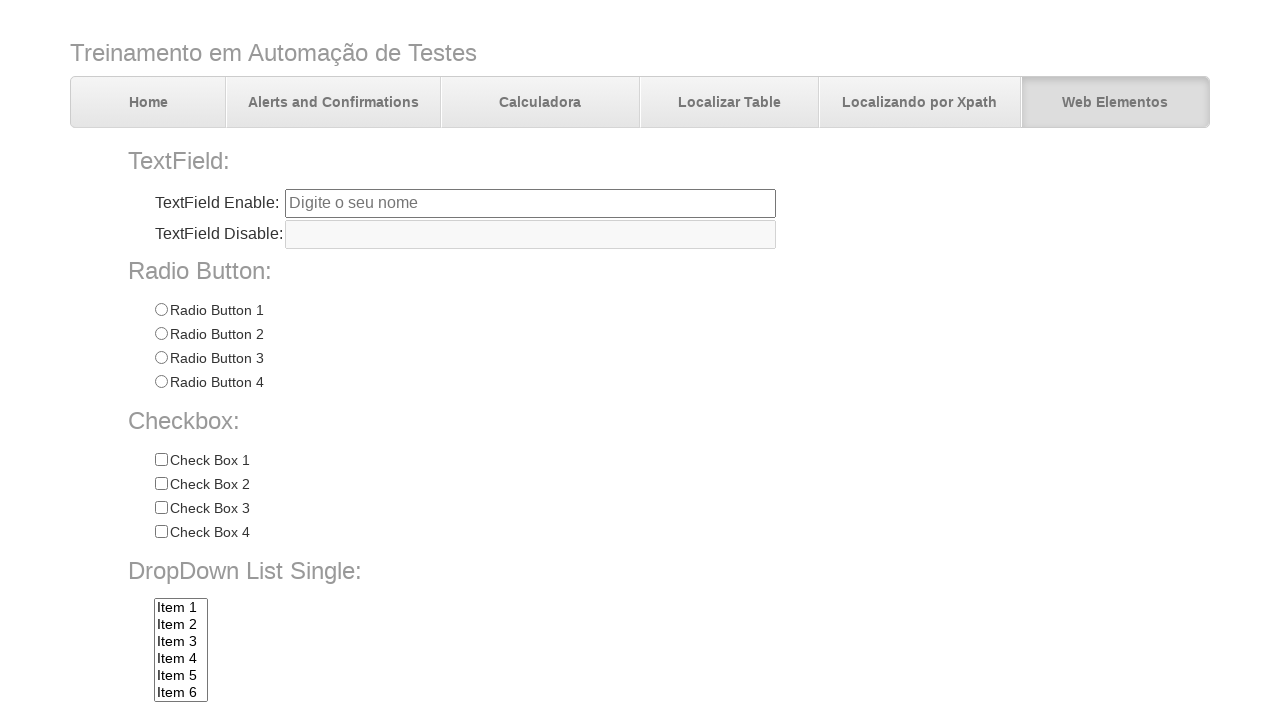

Navigated to elements web test page
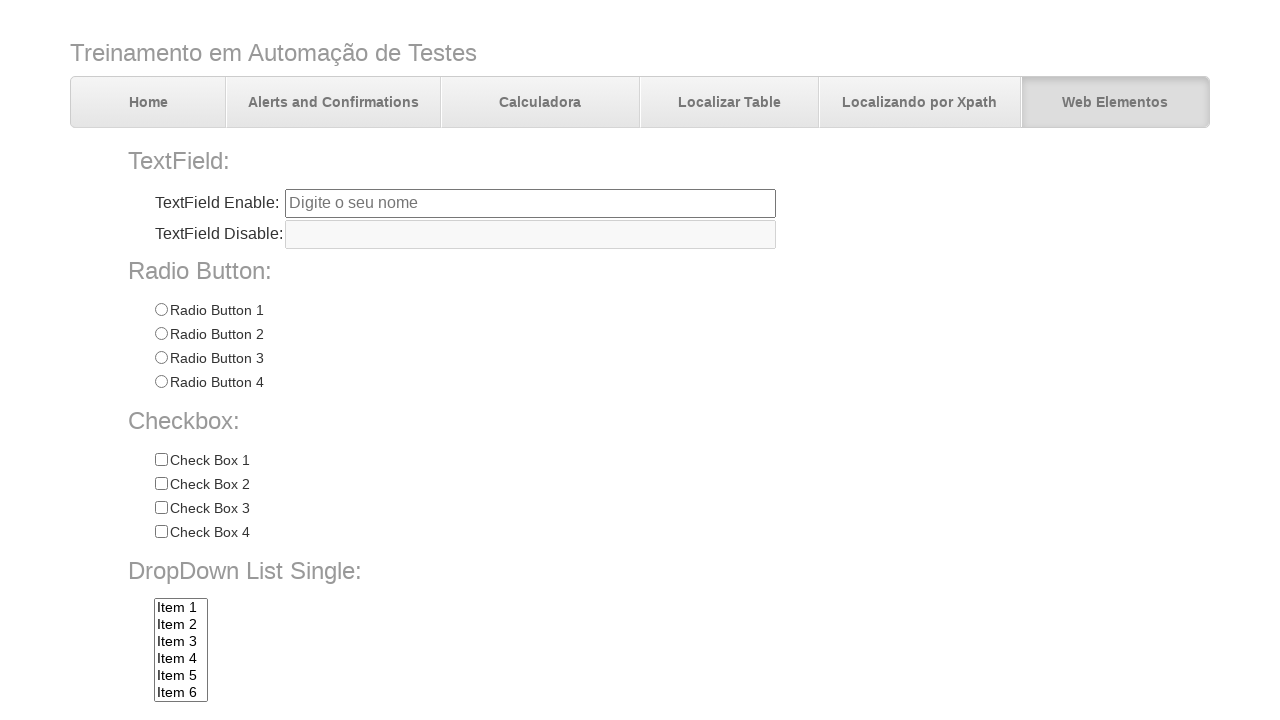

Located enabled text field (txtbox1)
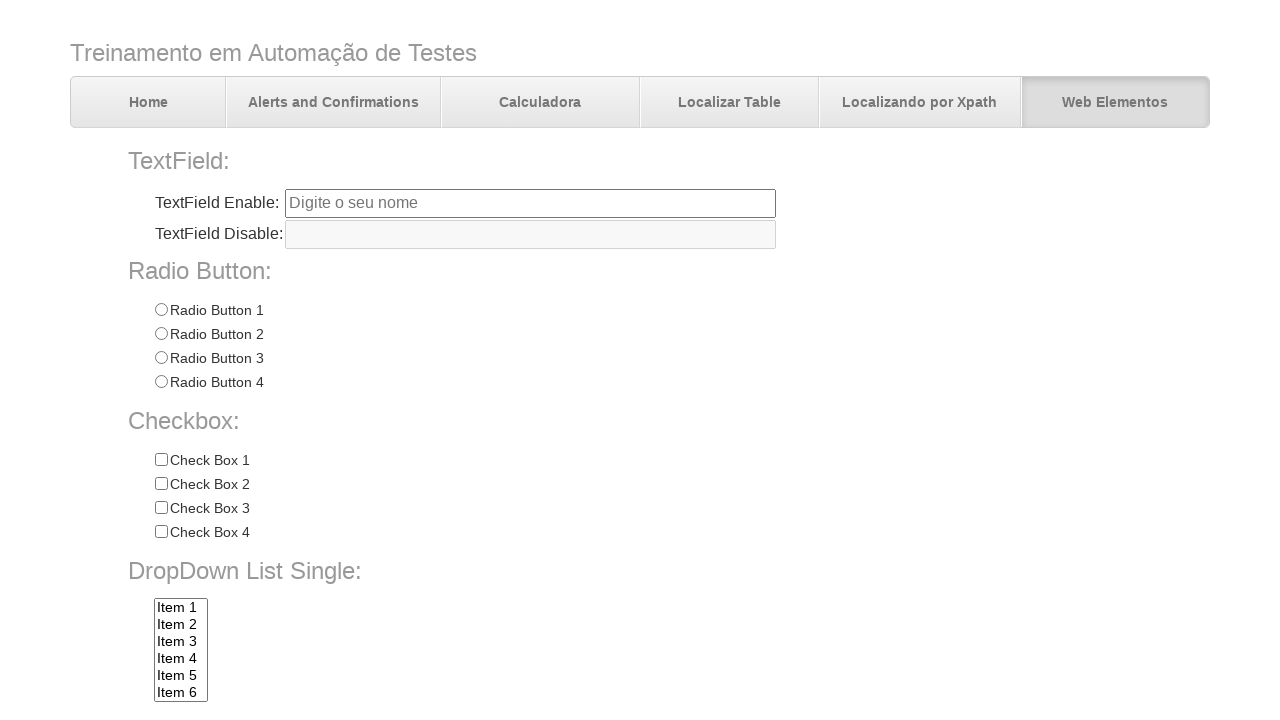

Located disabled text field (txtbox2)
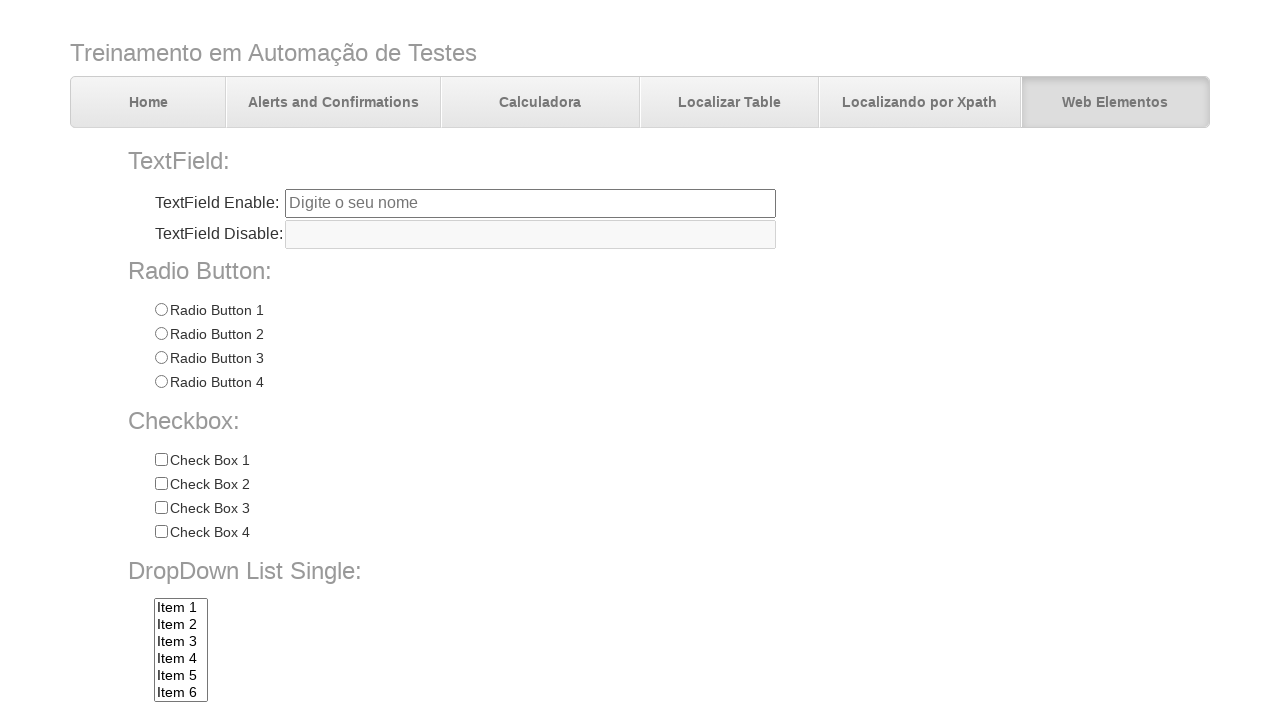

Filled enabled text field with 'habilitado' on input[name='txtbox1']
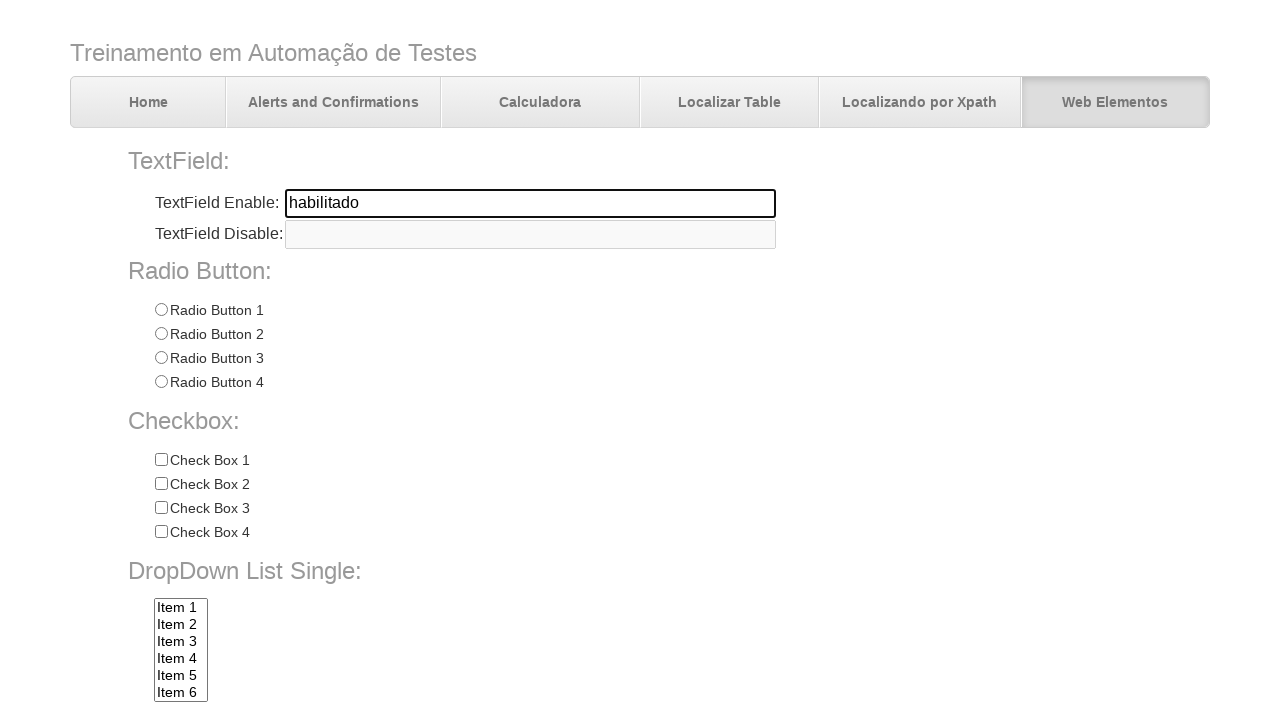

Validated that txtbox1 is enabled
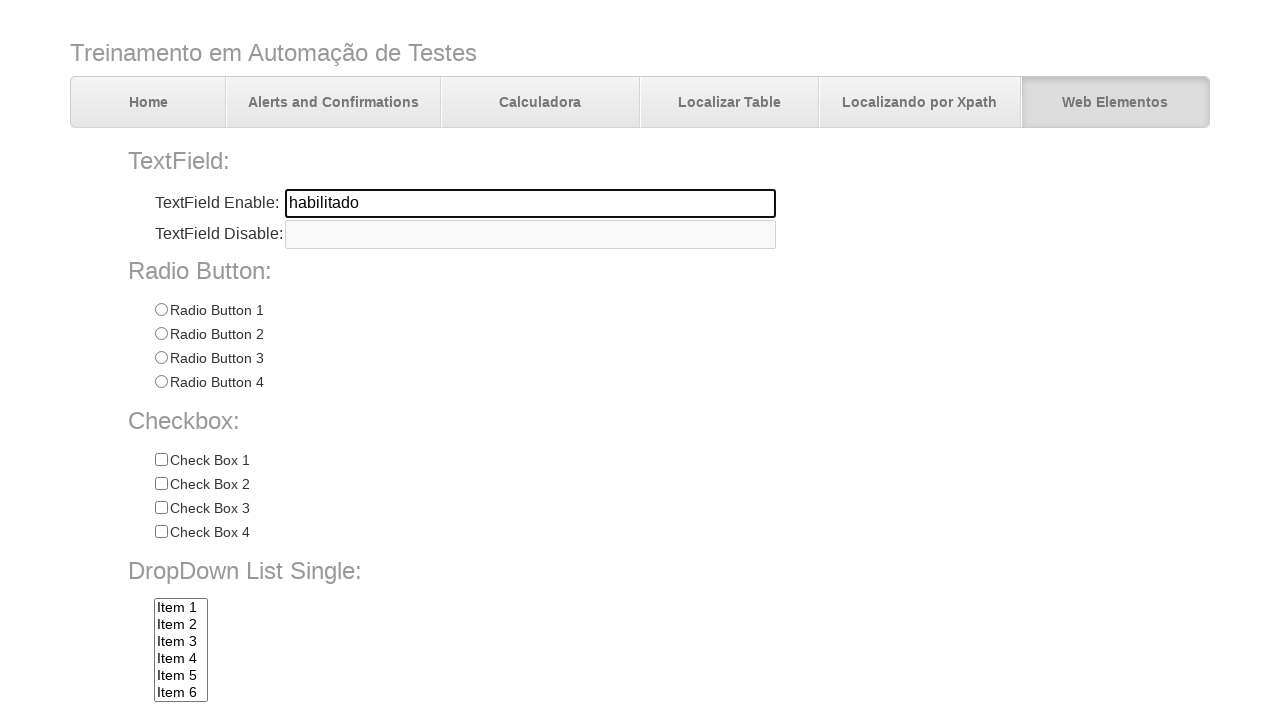

Validated that txtbox2 is disabled
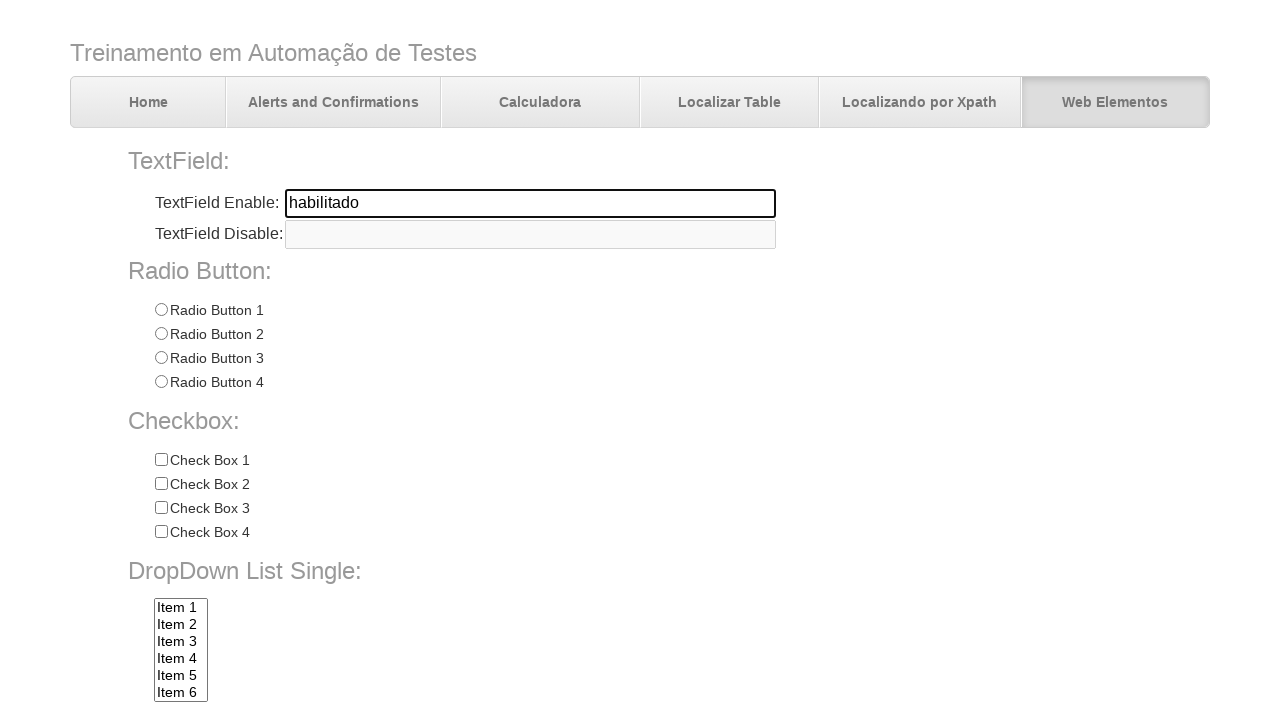

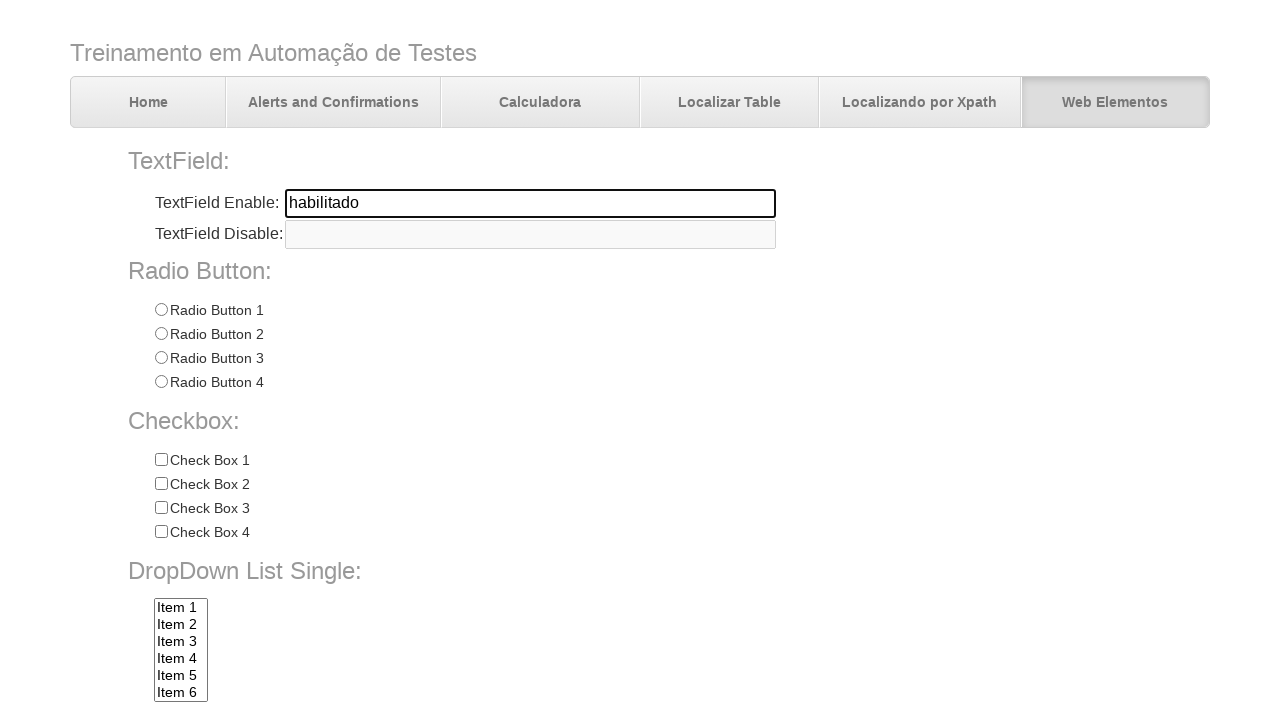